Tests an e-commerce vegetable shopping flow by searching for products, adding them to cart, and applying a promo code at checkout

Starting URL: https://rahulshettyacademy.com/seleniumPractise/#/

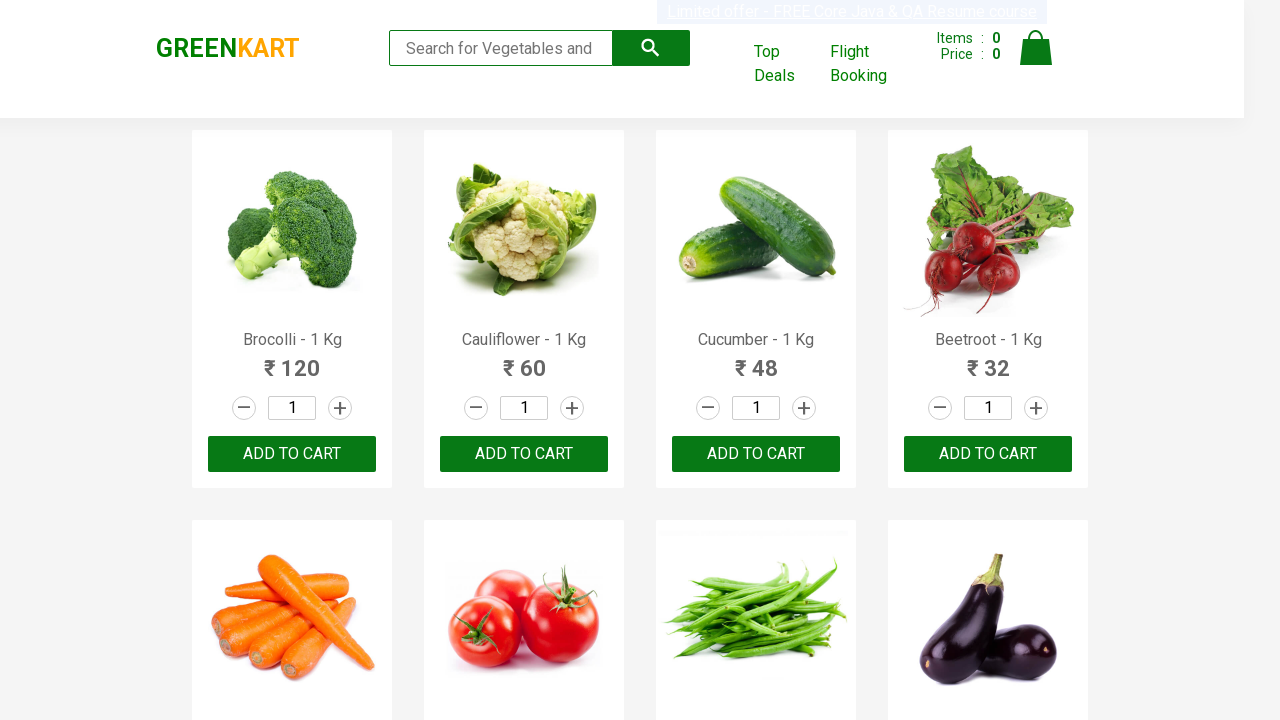

Filled search field with 'ber' to find vegetable products on input.search-keyword
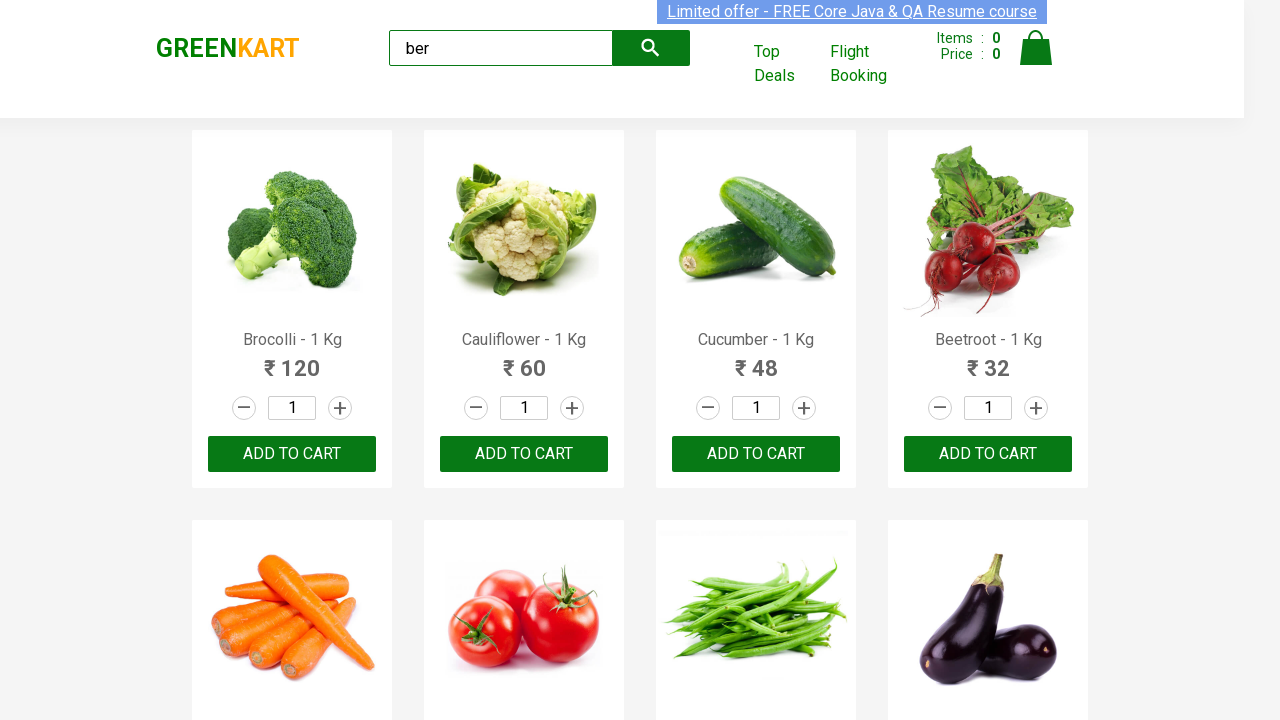

Waited for search results to update
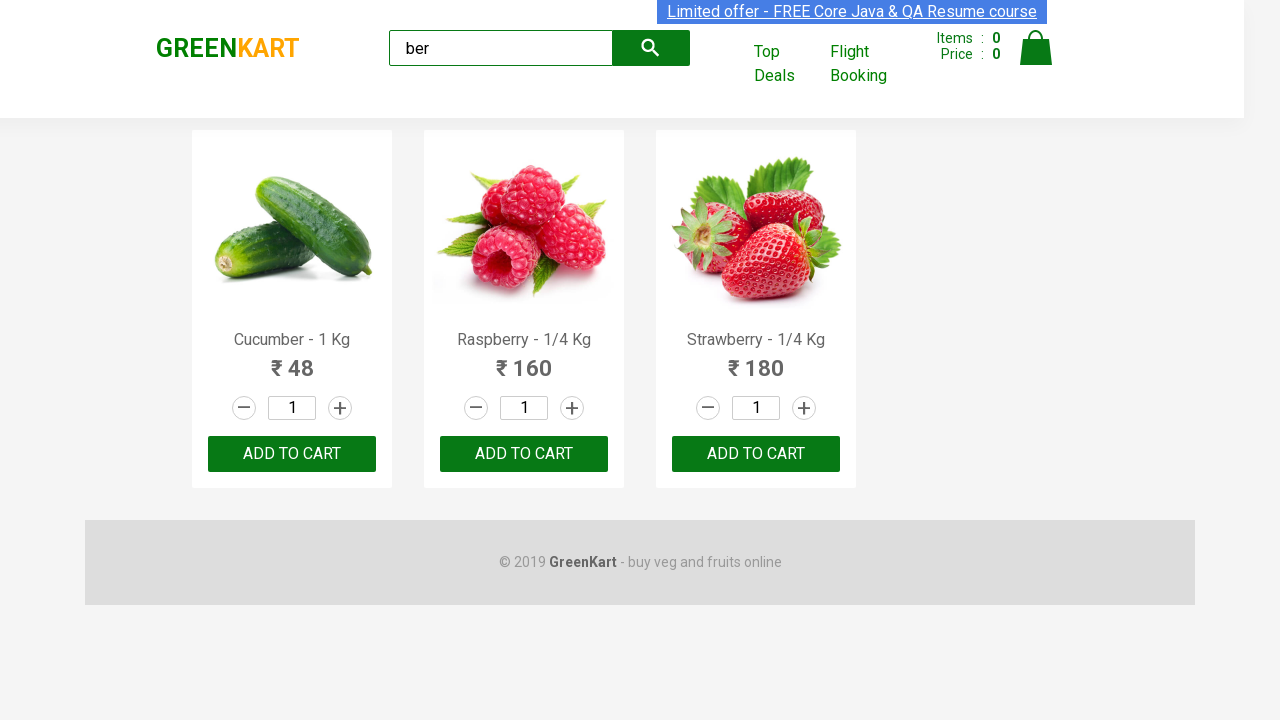

Verified that 3 products were found matching 'ber' search
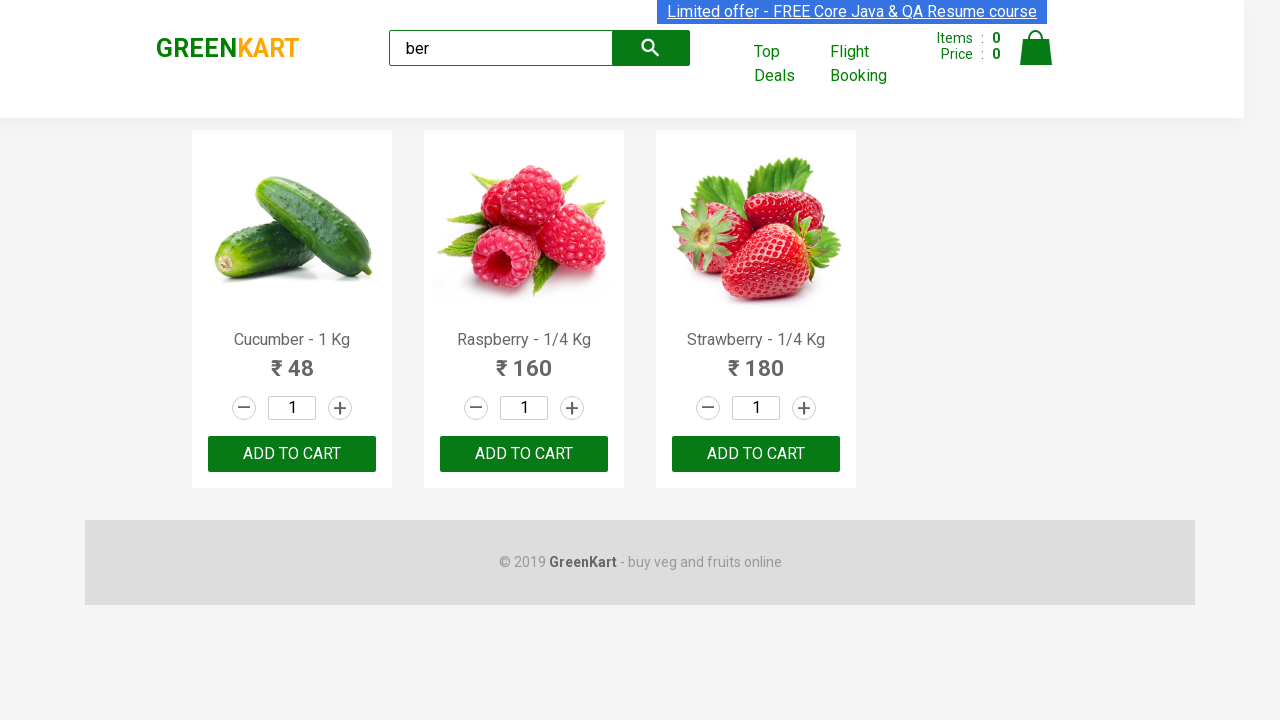

Added product 1 to cart at (292, 454) on xpath=//div[@class='product-action']/button >> nth=0
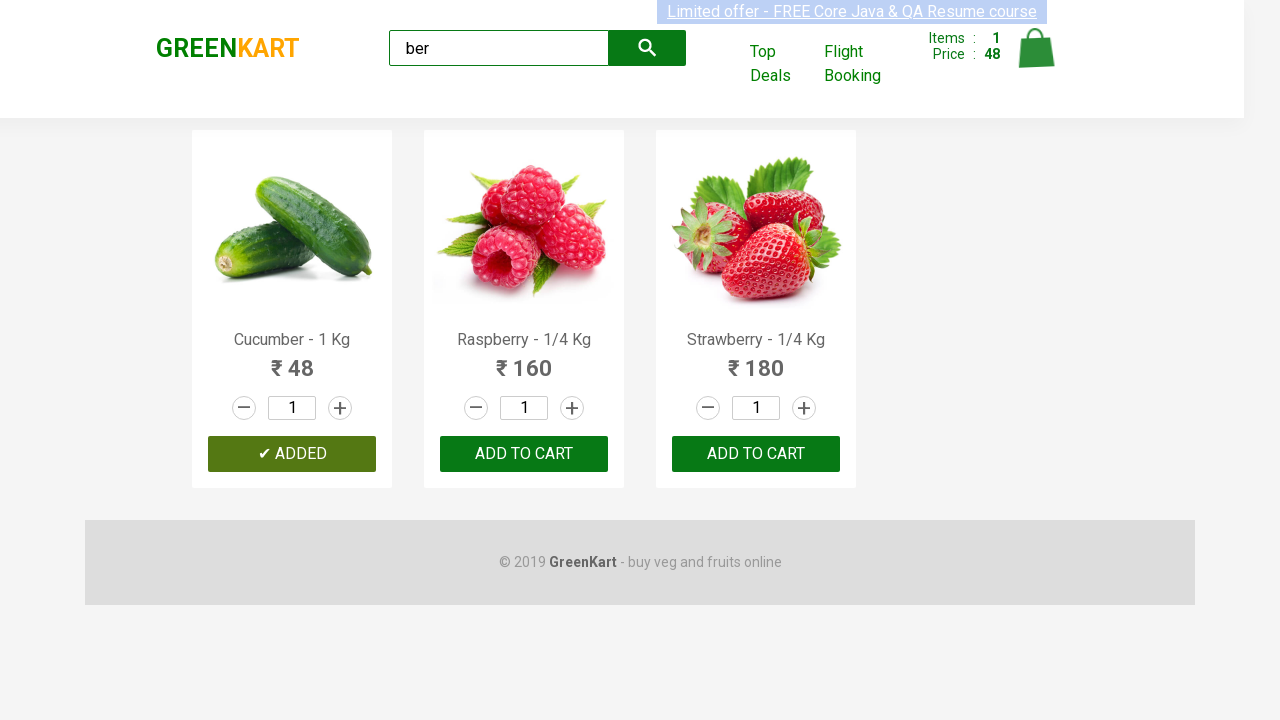

Added product 2 to cart at (524, 454) on xpath=//div[@class='product-action']/button >> nth=1
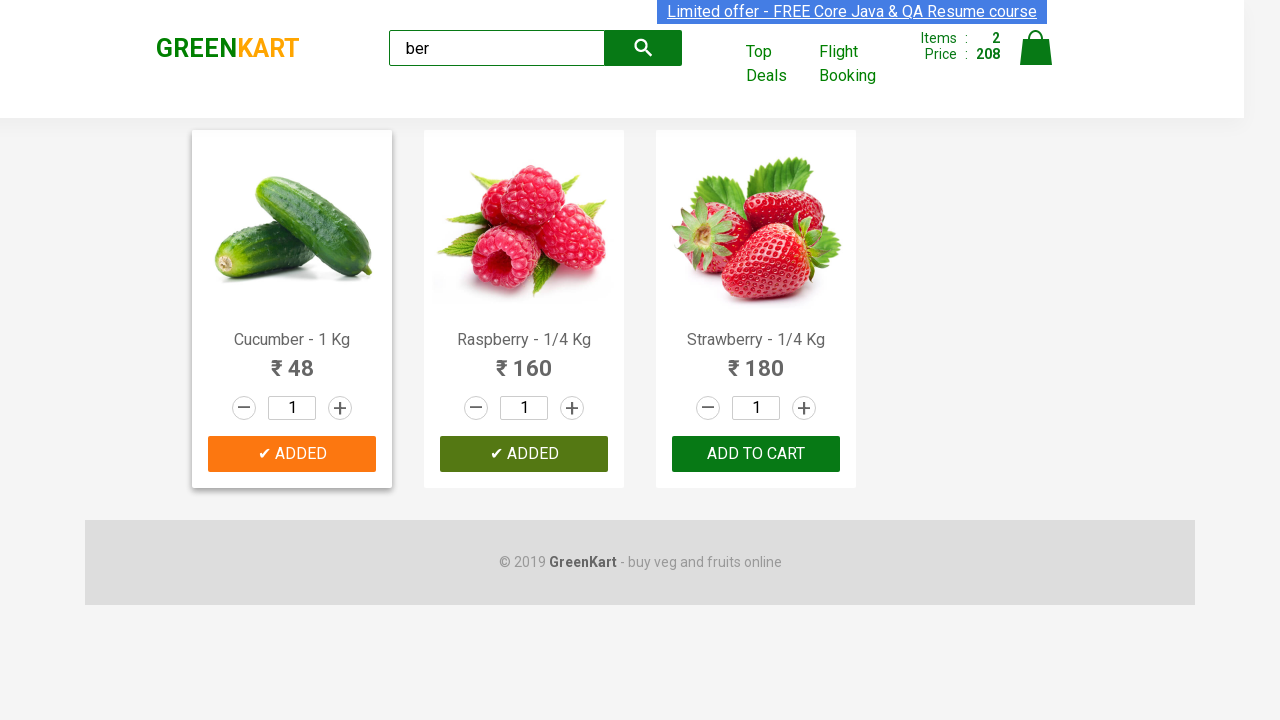

Added product 3 to cart at (756, 454) on xpath=//div[@class='product-action']/button >> nth=2
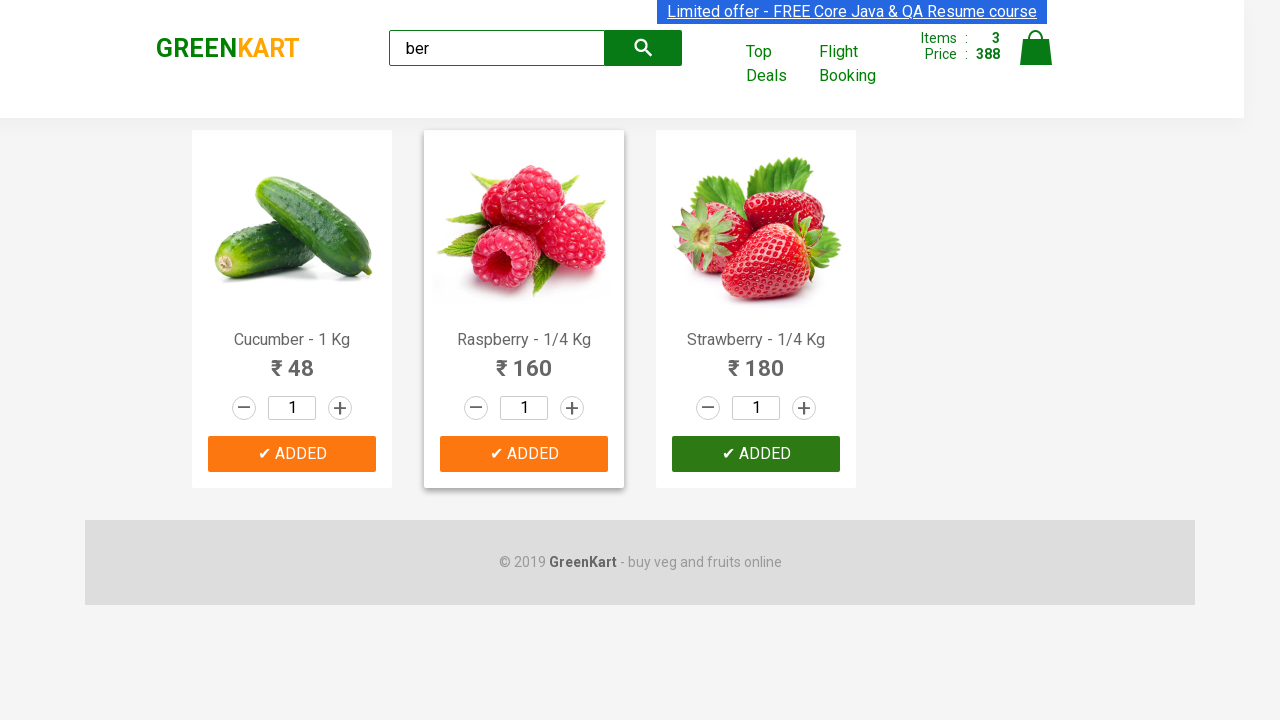

Clicked on cart icon to view shopping cart at (1036, 48) on img[alt='Cart']
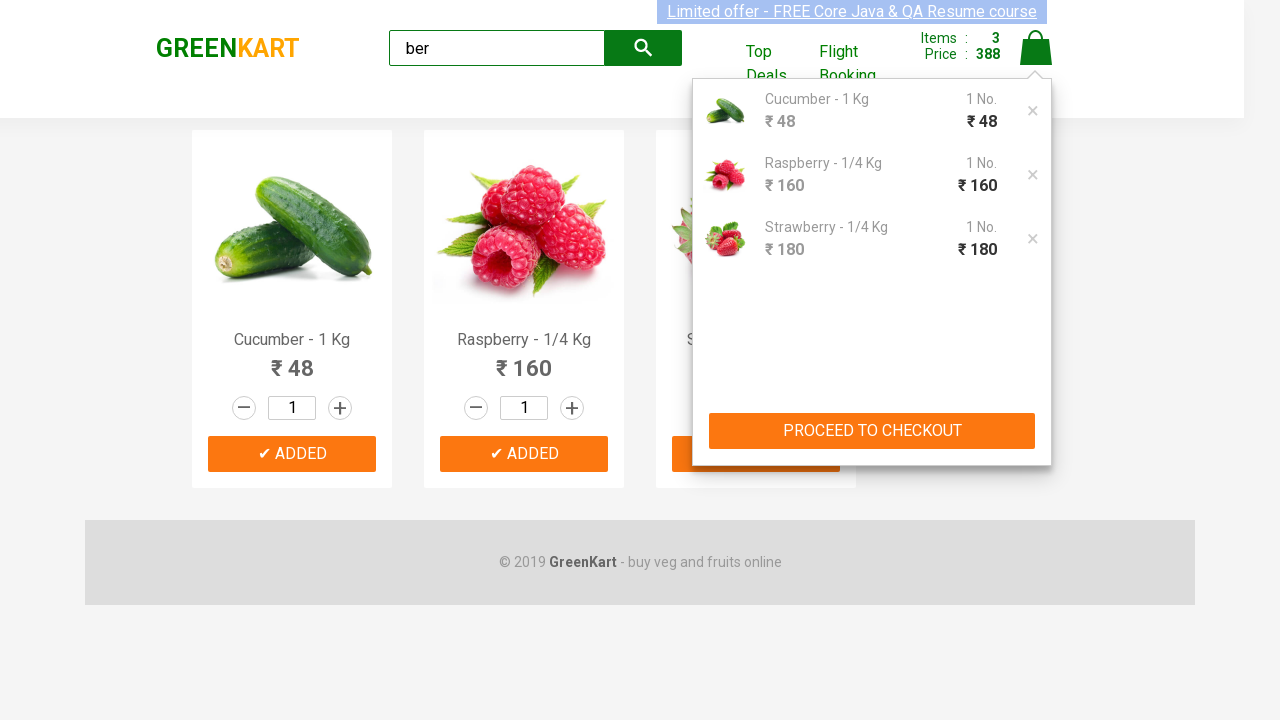

Clicked 'PROCEED TO CHECKOUT' button at (872, 431) on xpath=//button[text()='PROCEED TO CHECKOUT']
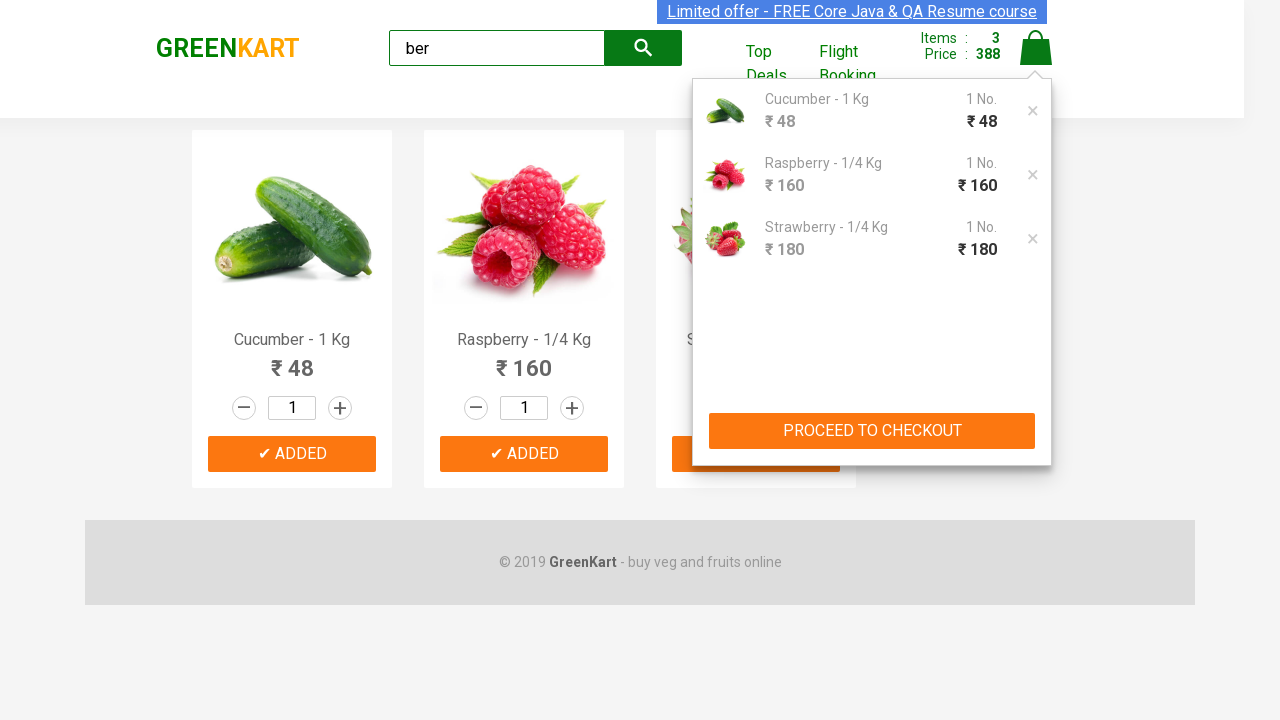

Promo code field appeared on checkout page
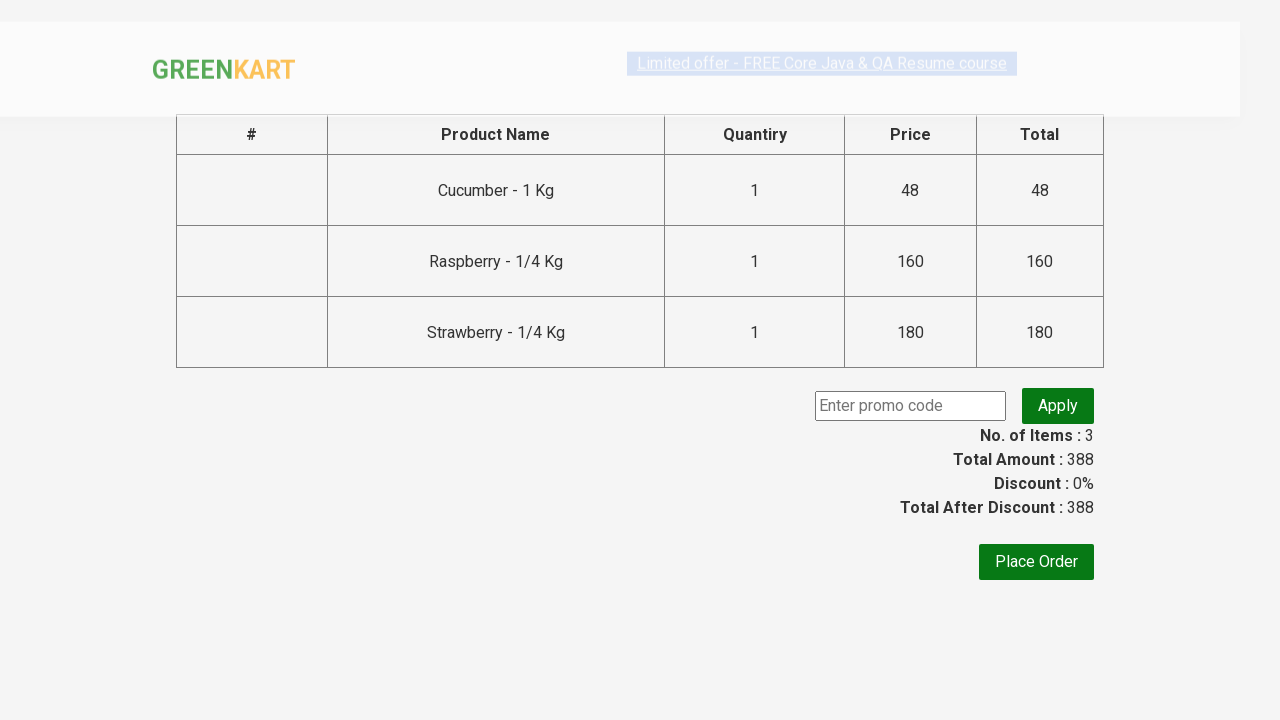

Filled promo code field with 'rahulshettyacademy' on .promoCode
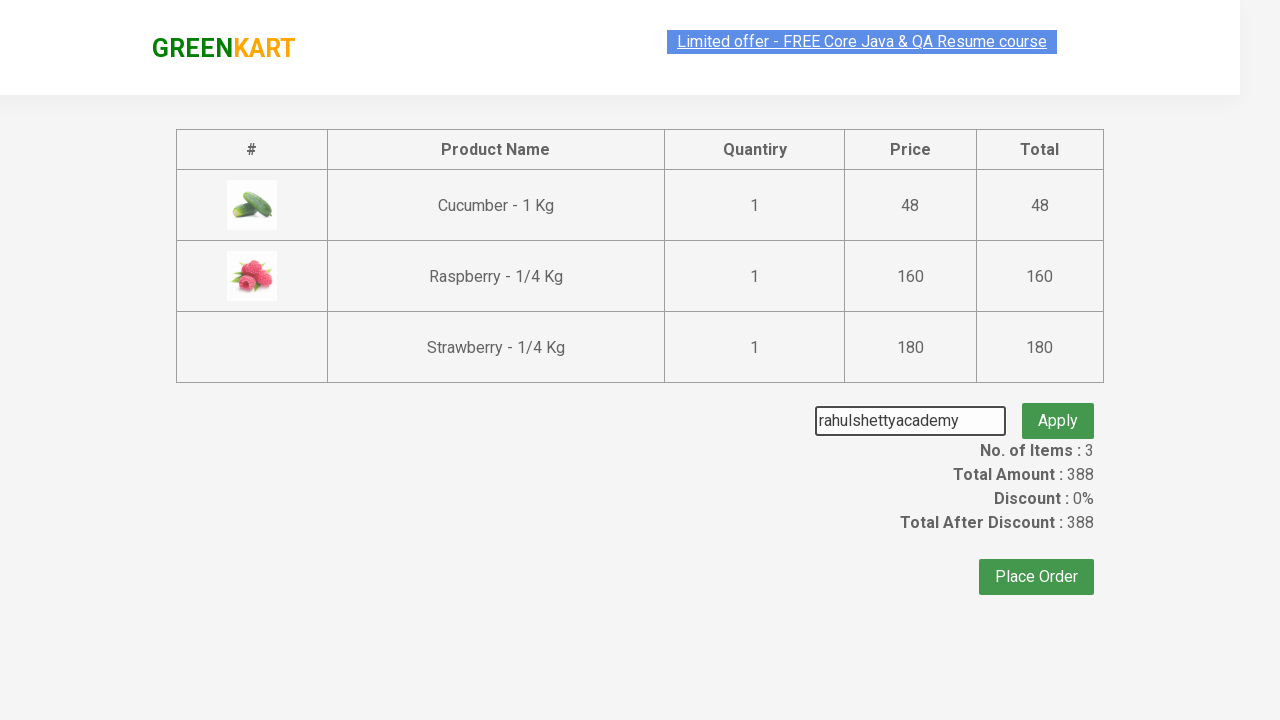

Clicked button to apply promo code at (1058, 406) on .promoBtn
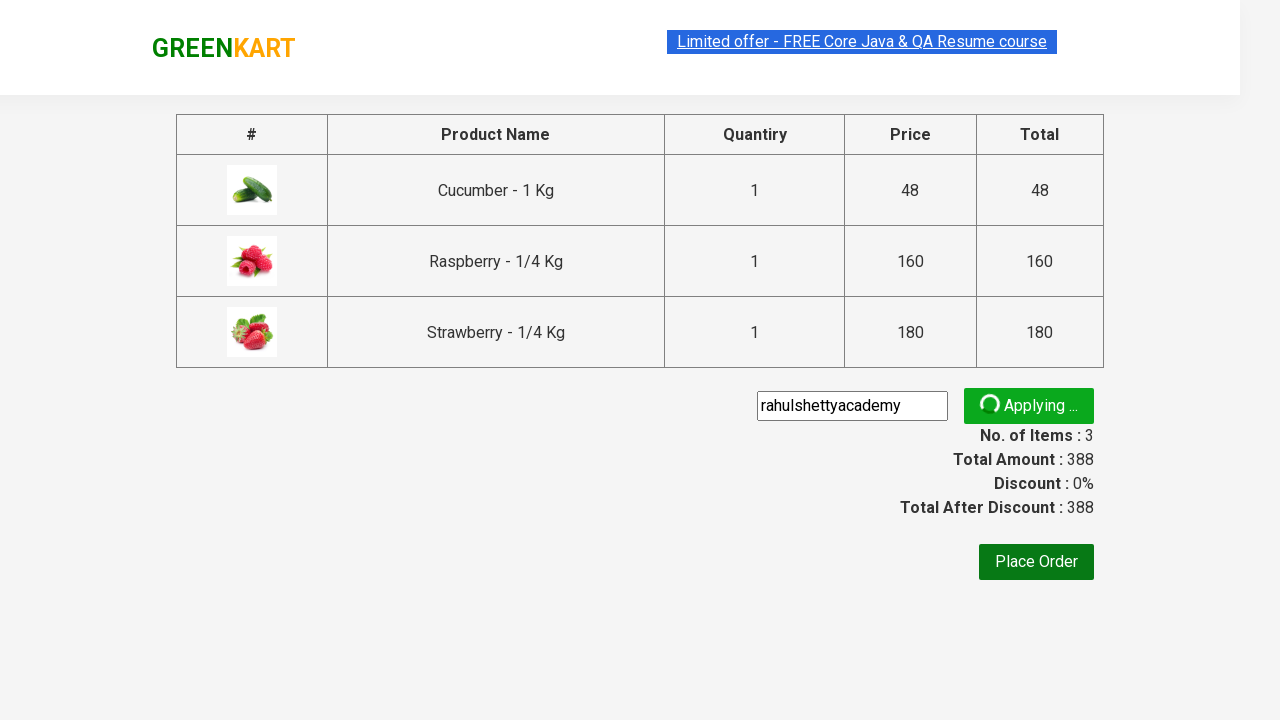

Promo code success message appeared
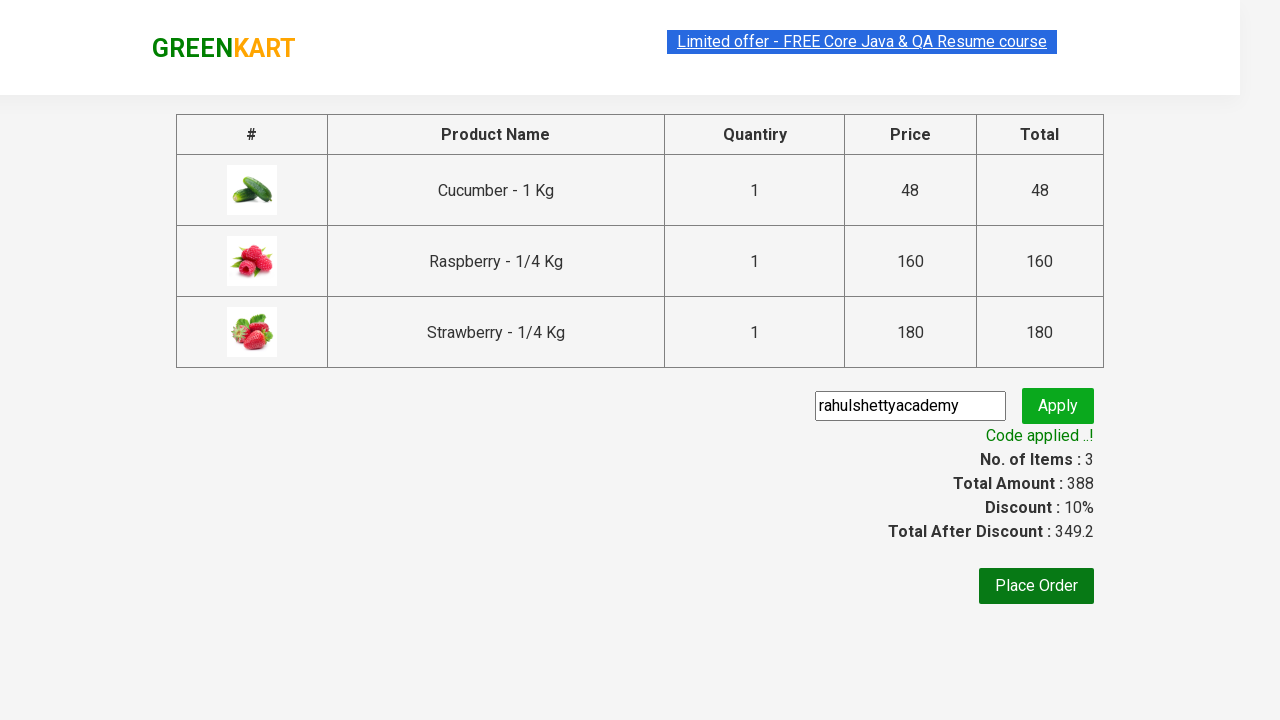

Captured promo success message: Code applied ..!
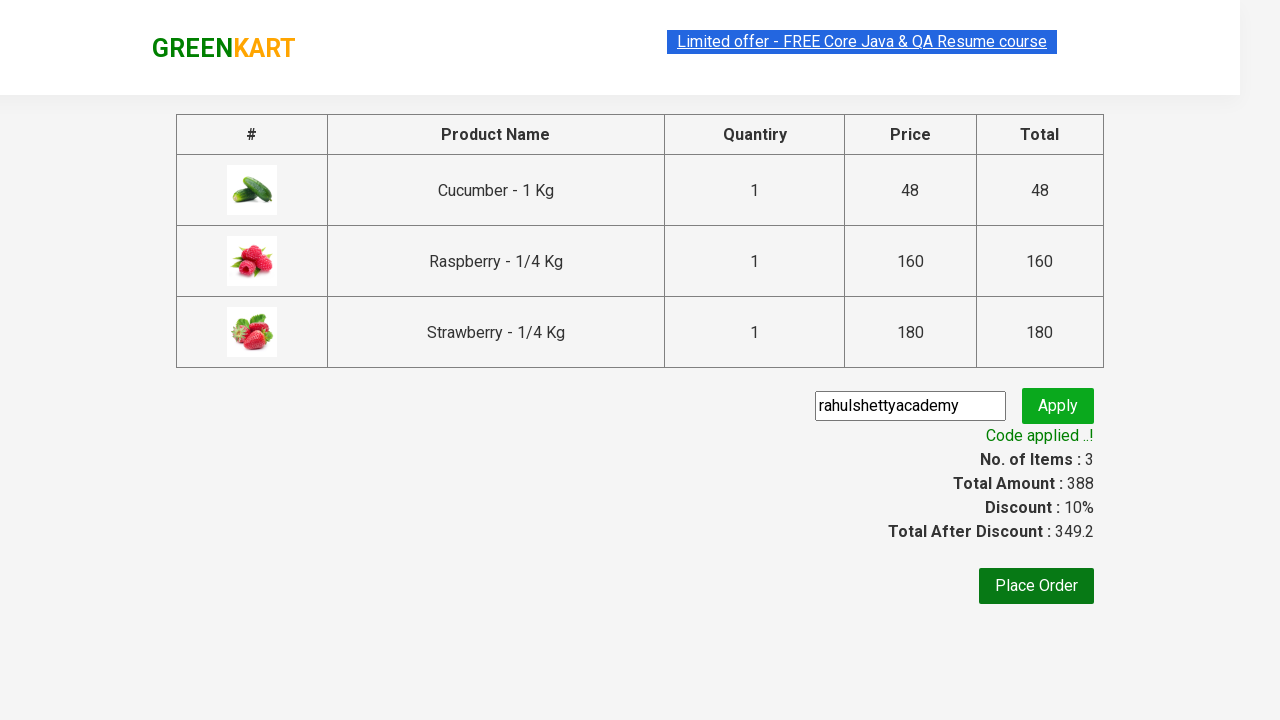

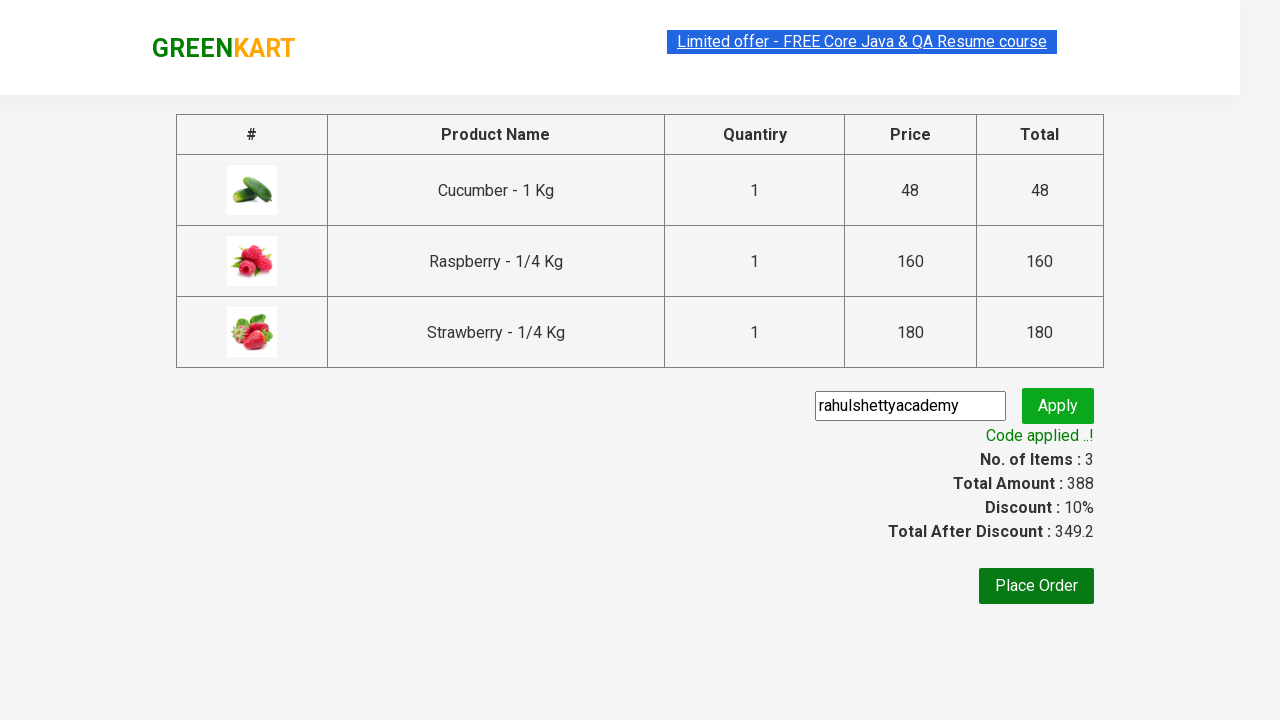